Tests a warm floor calculator by entering room dimensions (4x5), selecting room type and heating type from dropdowns, entering heat losses value, clicking calculate, and verifying the calculated cable power results.

Starting URL: https://kermi-fko.ru/raschety/Calc-Rehau-Solelec.aspx

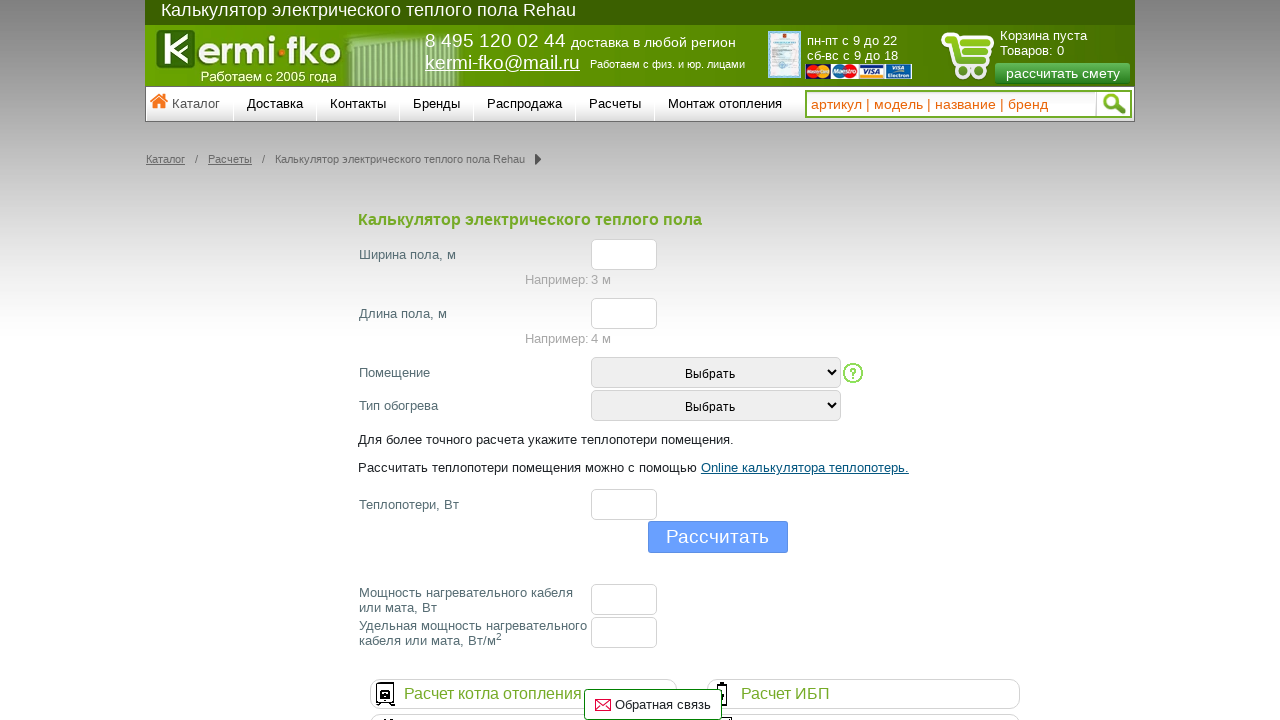

Filled room width with value '4' on #el_f_width
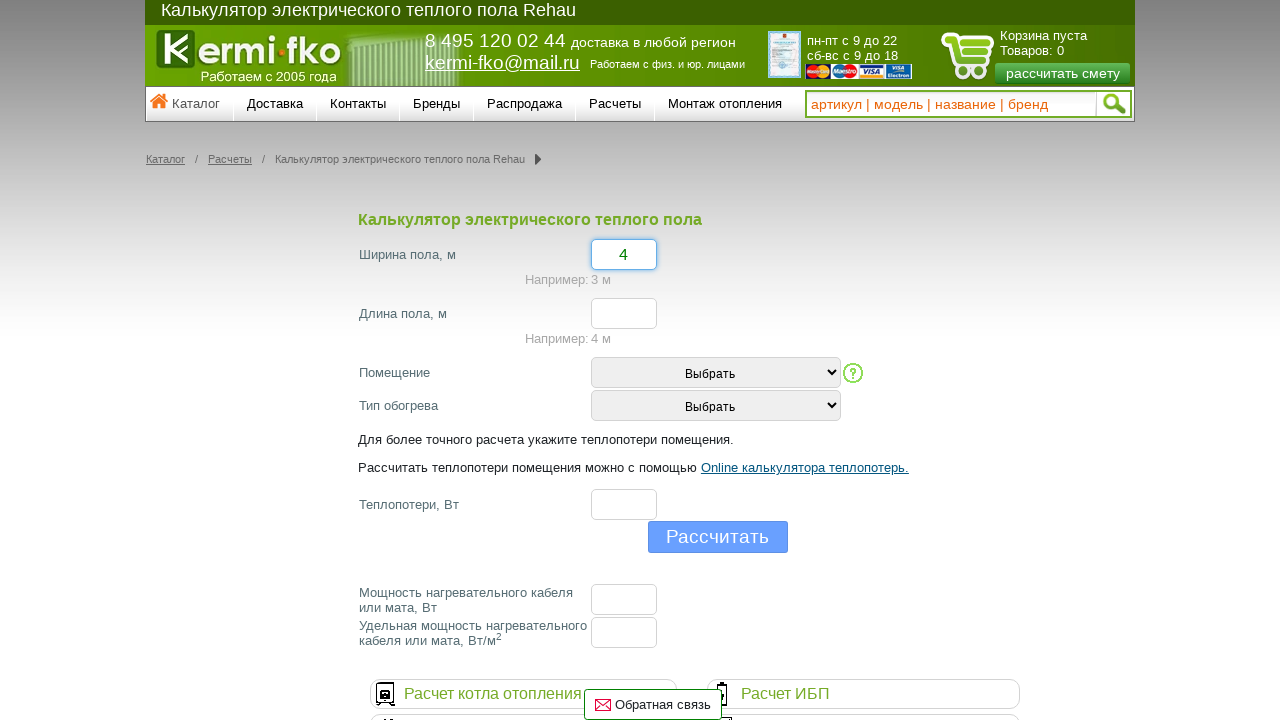

Filled room length with value '5' on #el_f_lenght
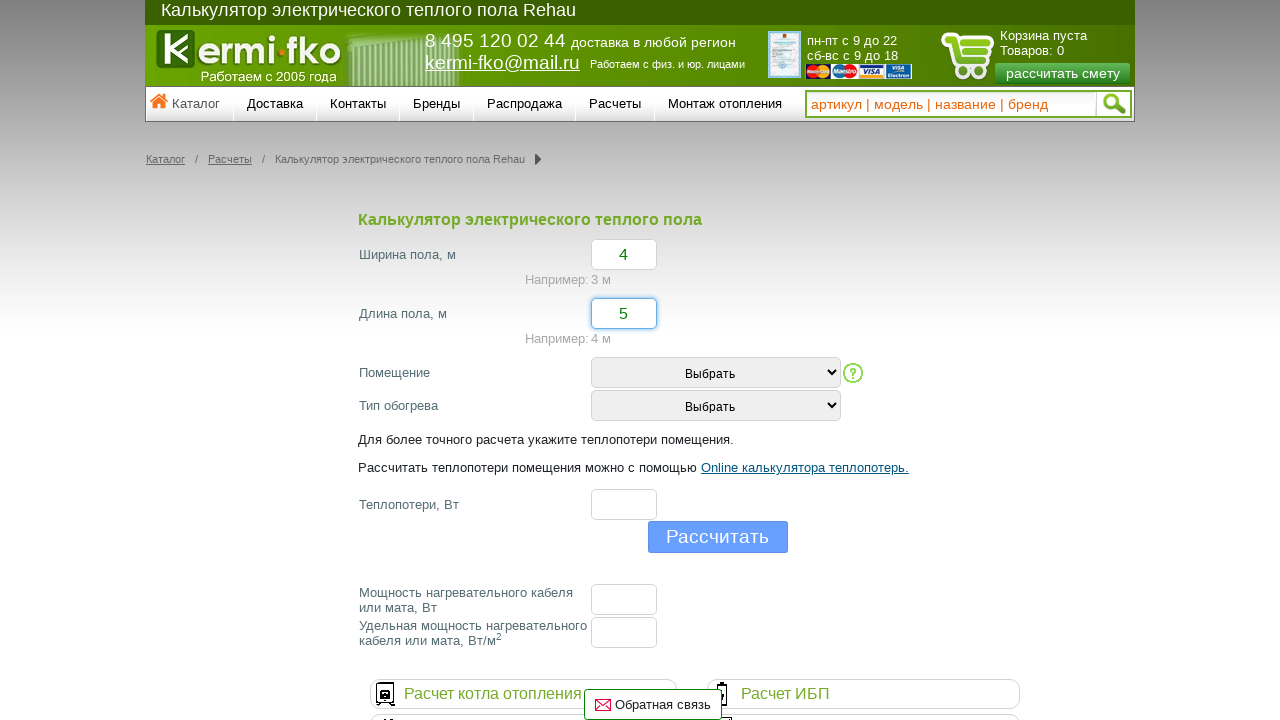

Selected room type value '2' from dropdown on #room_type
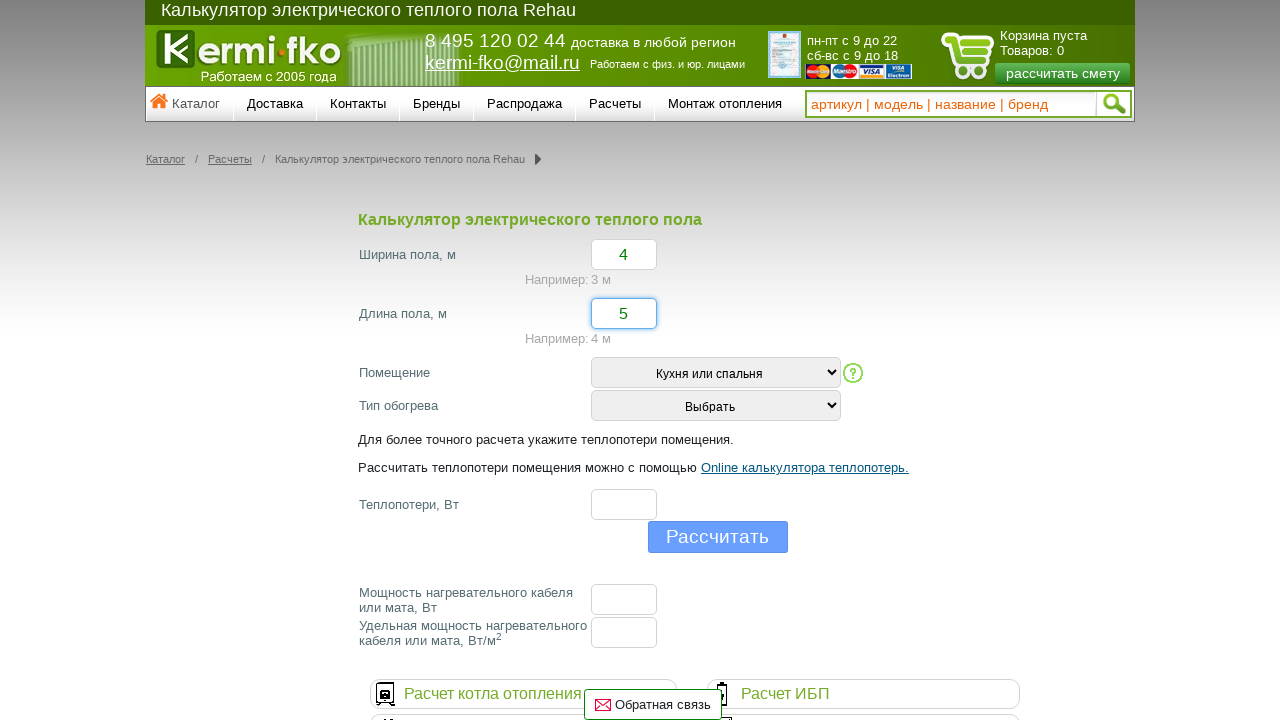

Selected heating type value '3' from dropdown on #heating_type
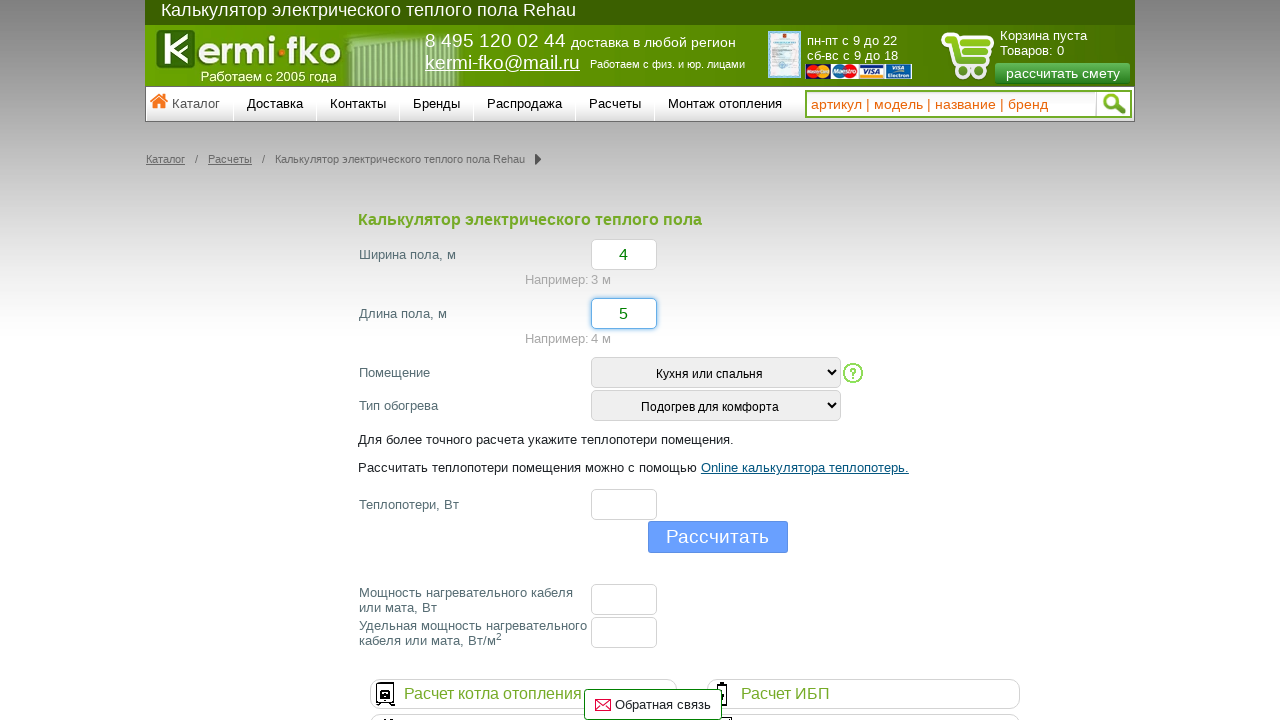

Filled heat losses field with value '2141' on #el_f_losses
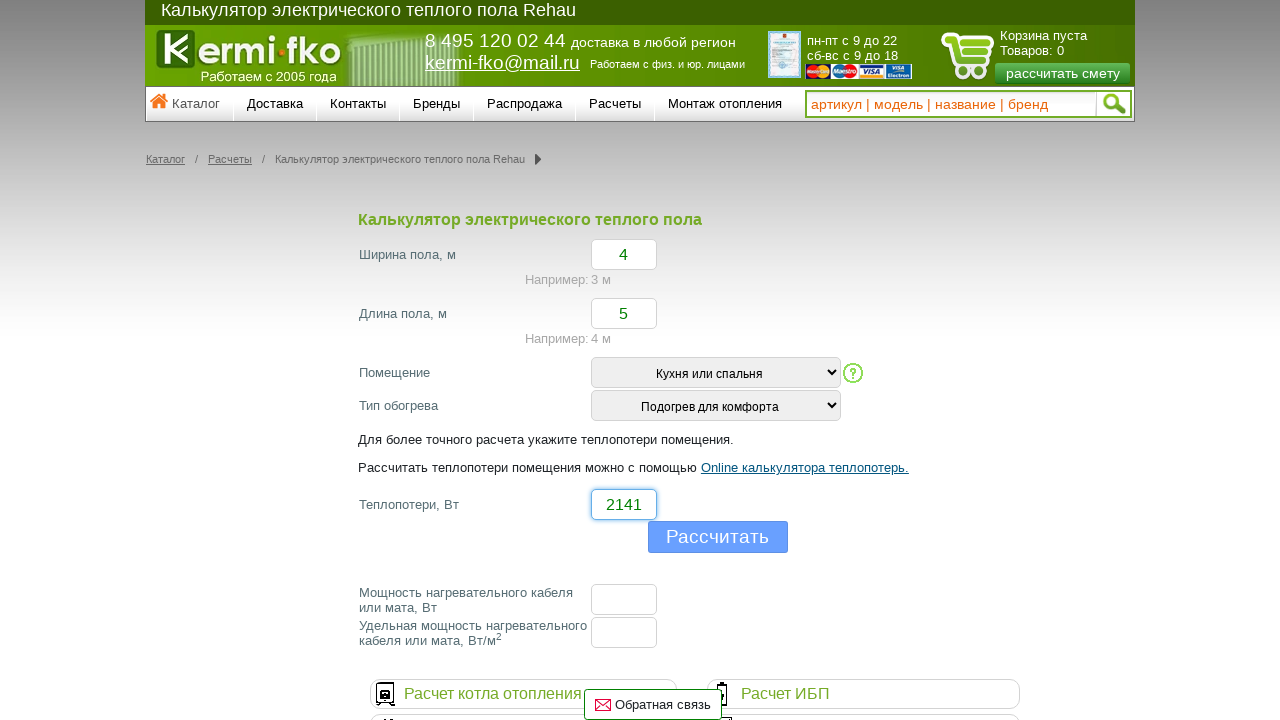

Clicked calculate button at (718, 537) on [name='button']
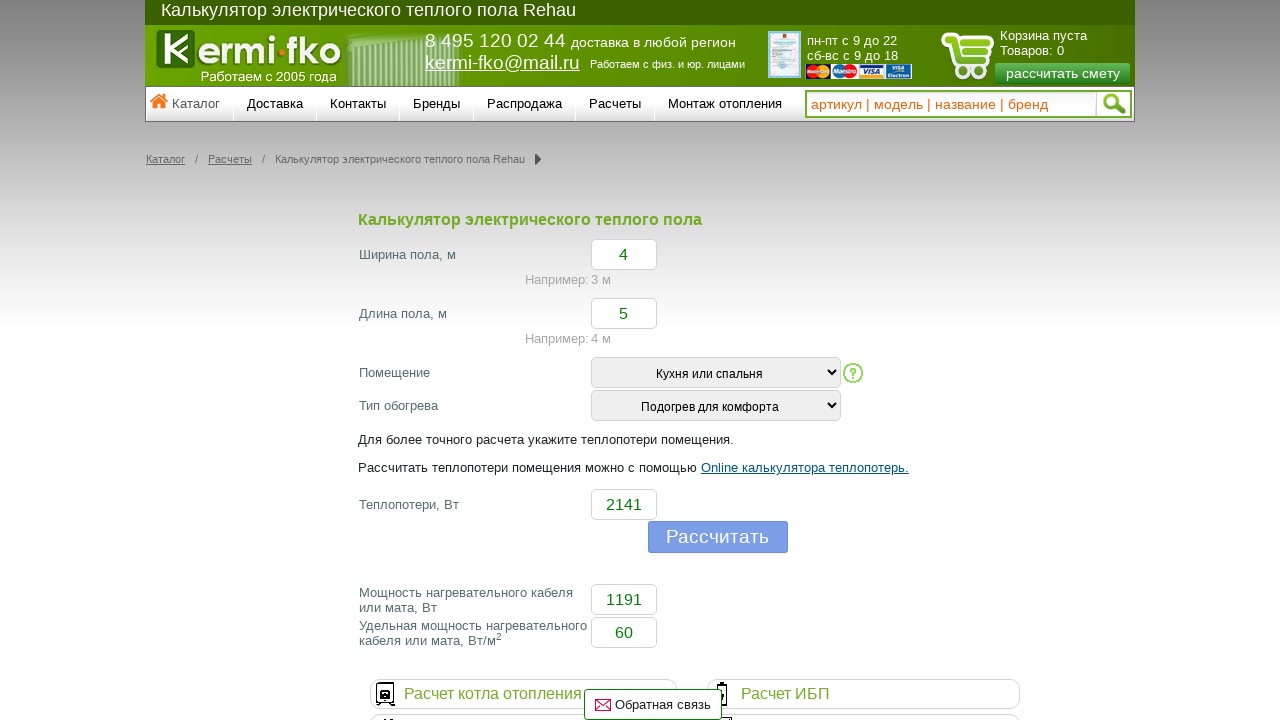

Floor cable power result field loaded
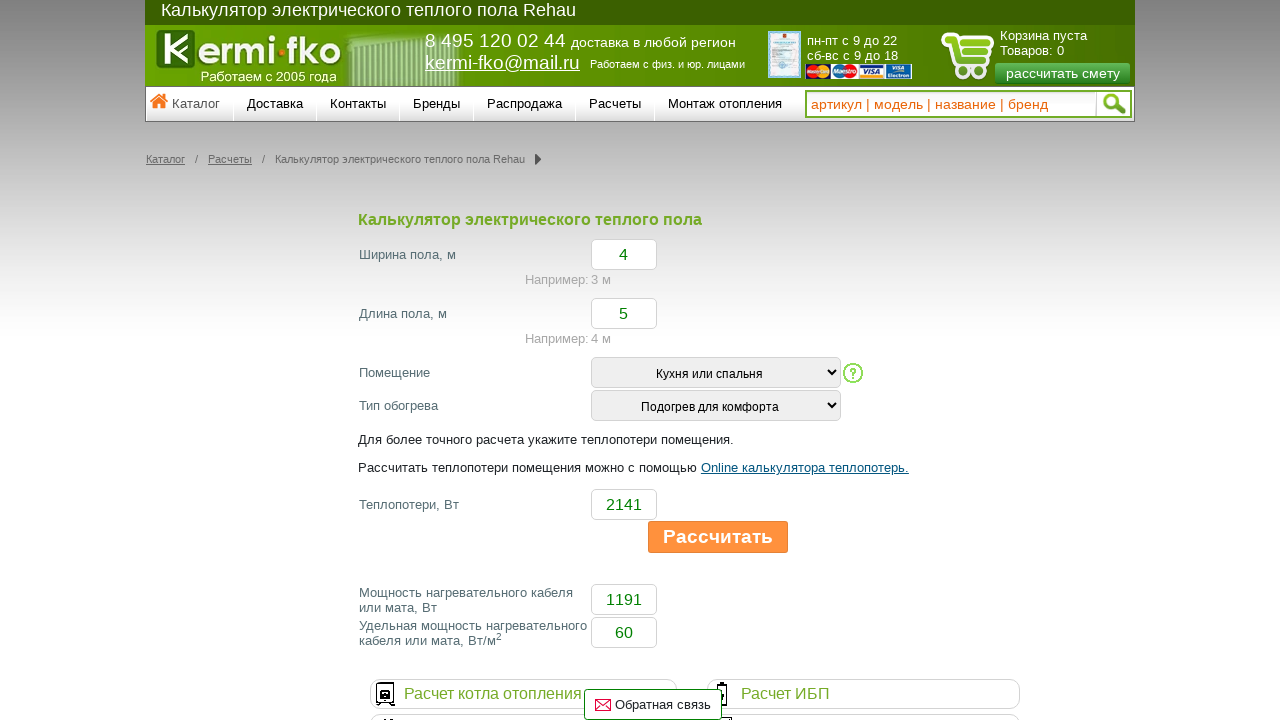

Verified floor cable power result equals '1191'
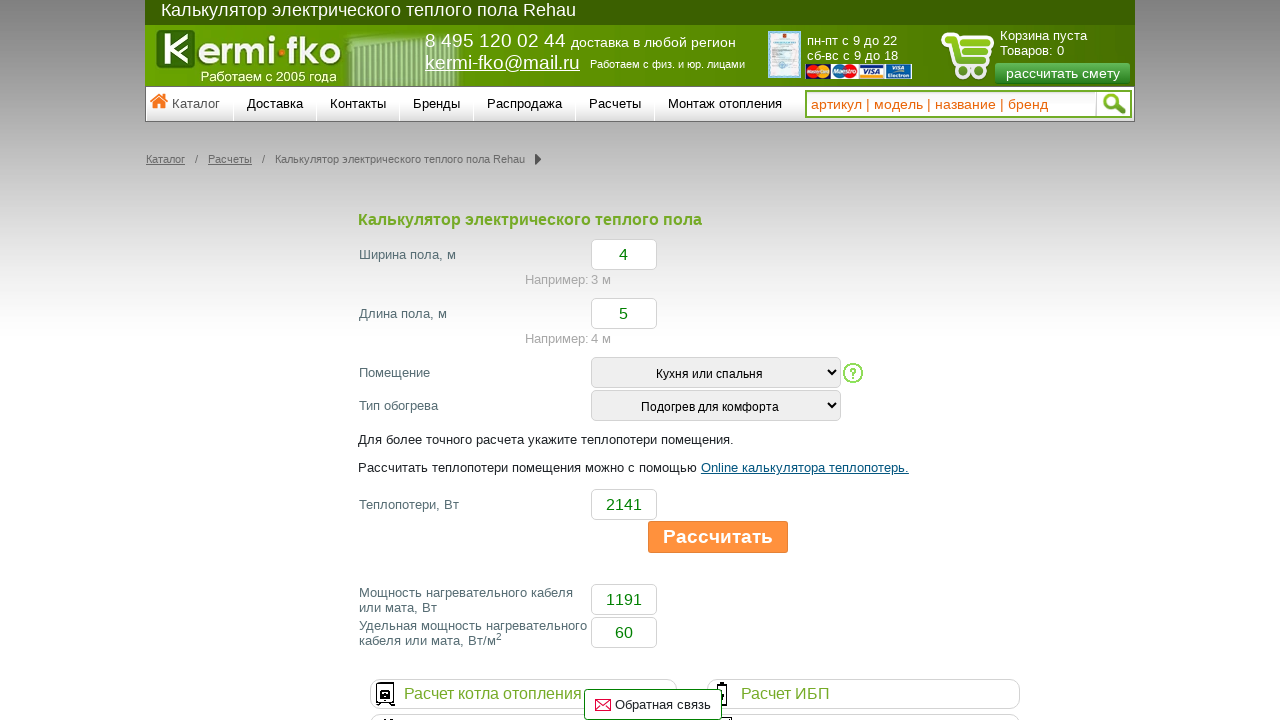

Verified specific floor cable power result equals '60'
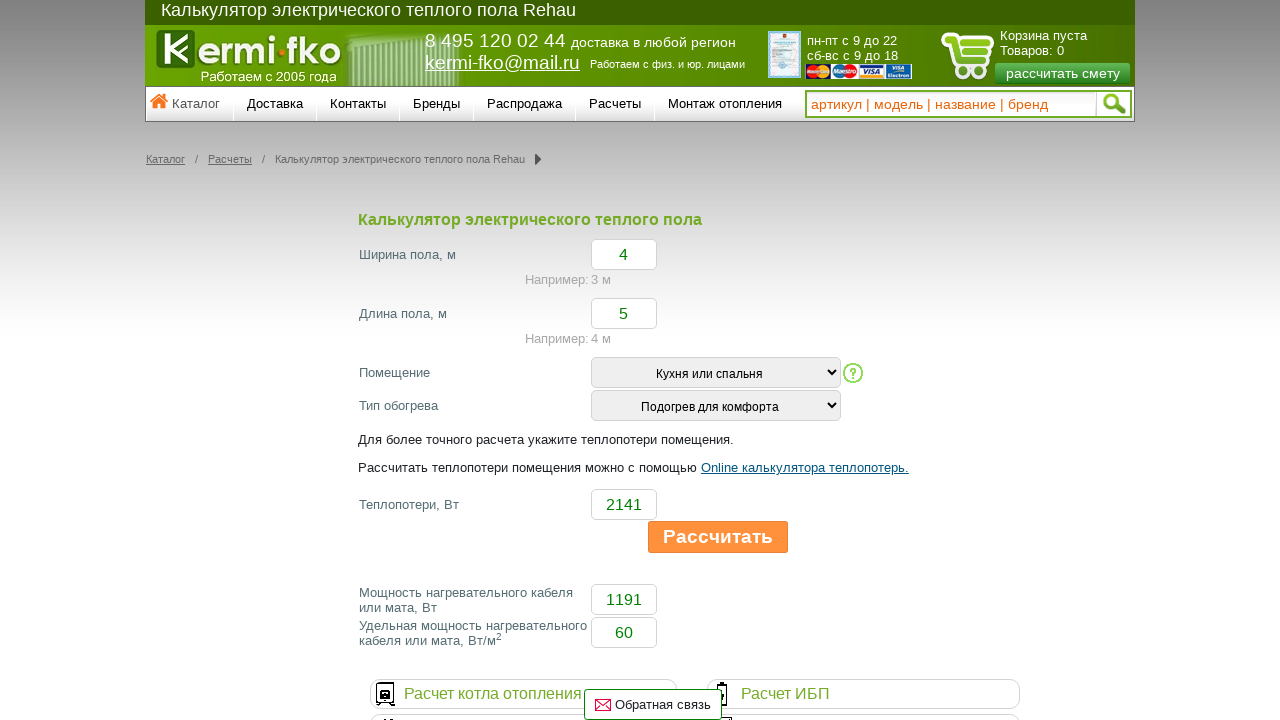

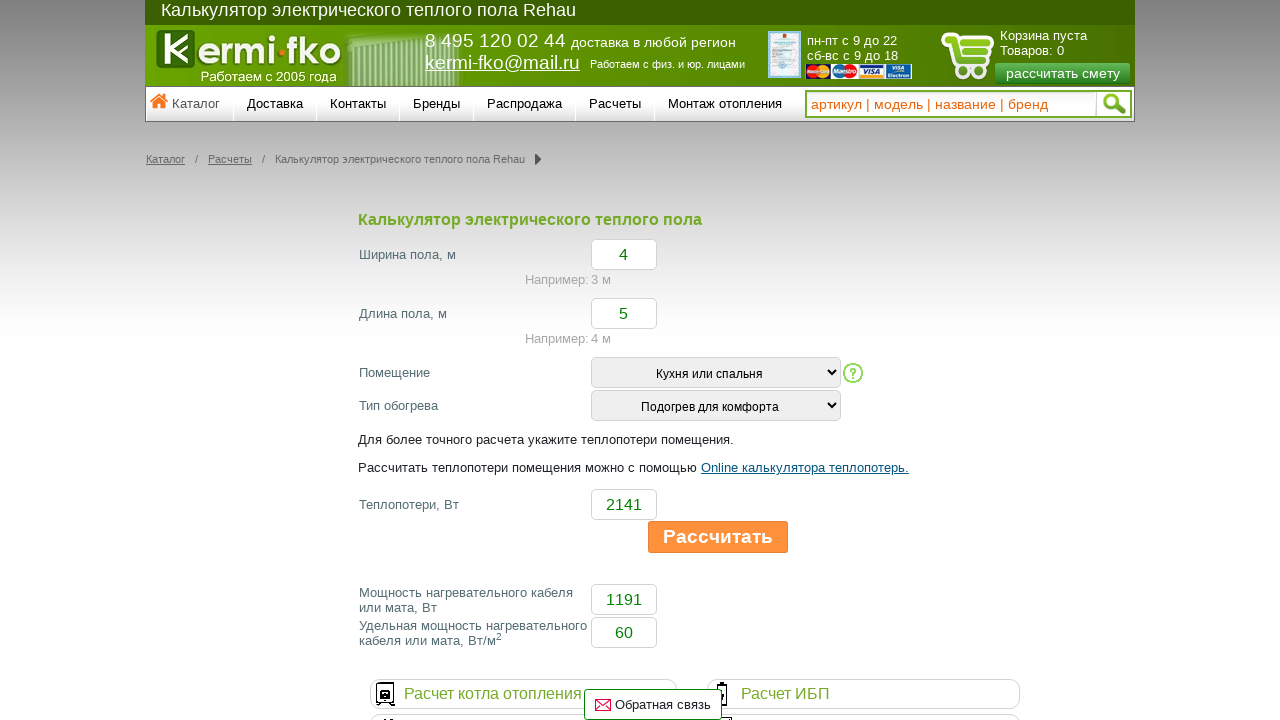